Tests selecting an option from a dropdown menu and verifying the selected value

Starting URL: https://eviltester.github.io/supportclasses/

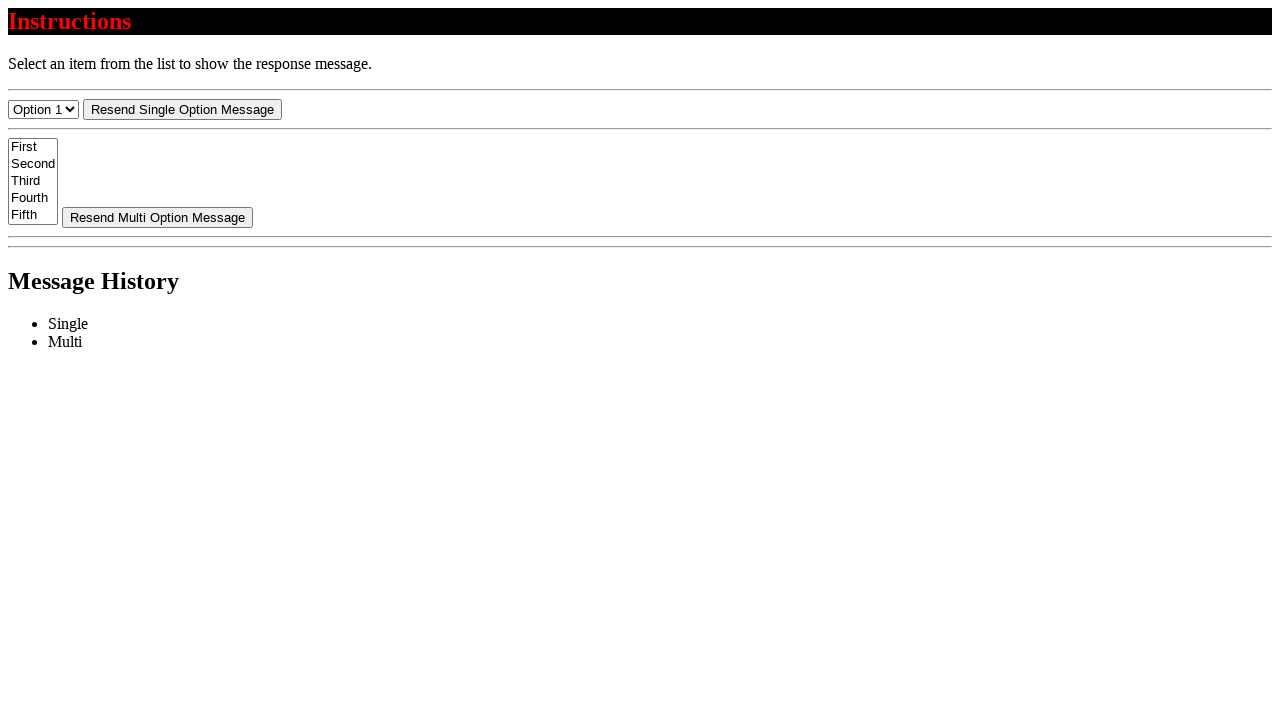

Located the dropdown select element with id 'select-menu'
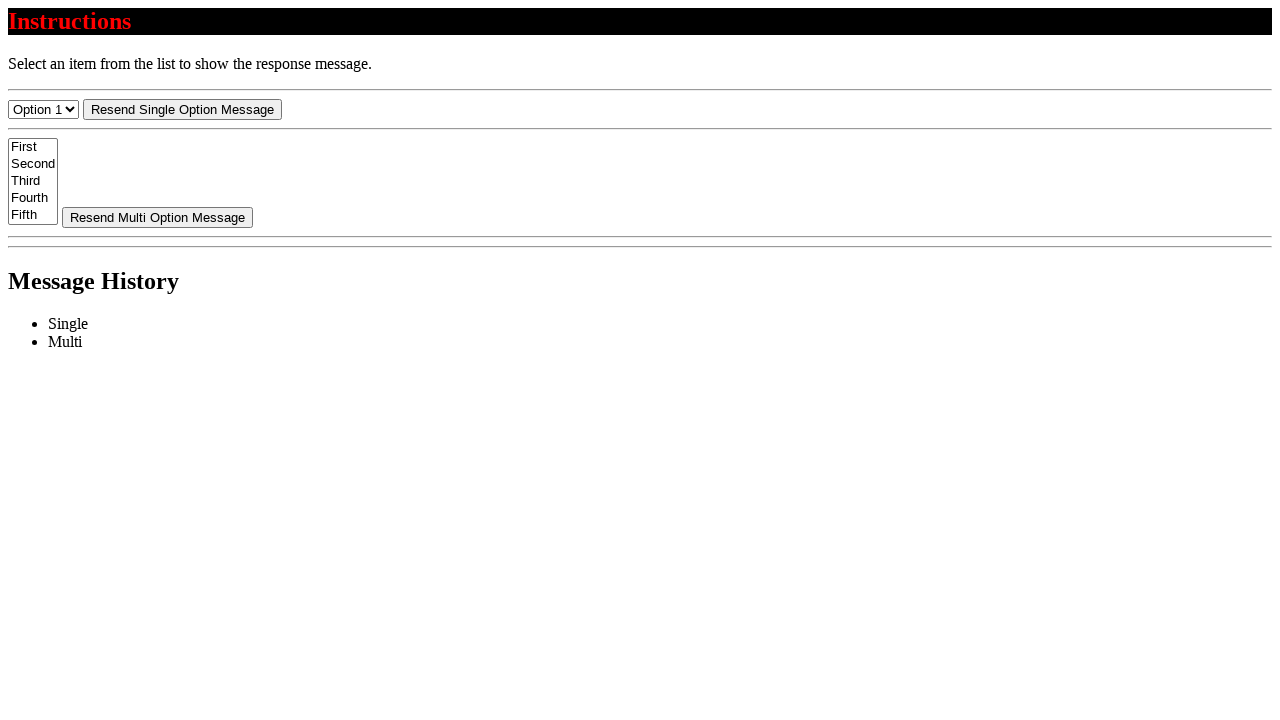

Selected 'Option 3' from the dropdown menu on #select-menu
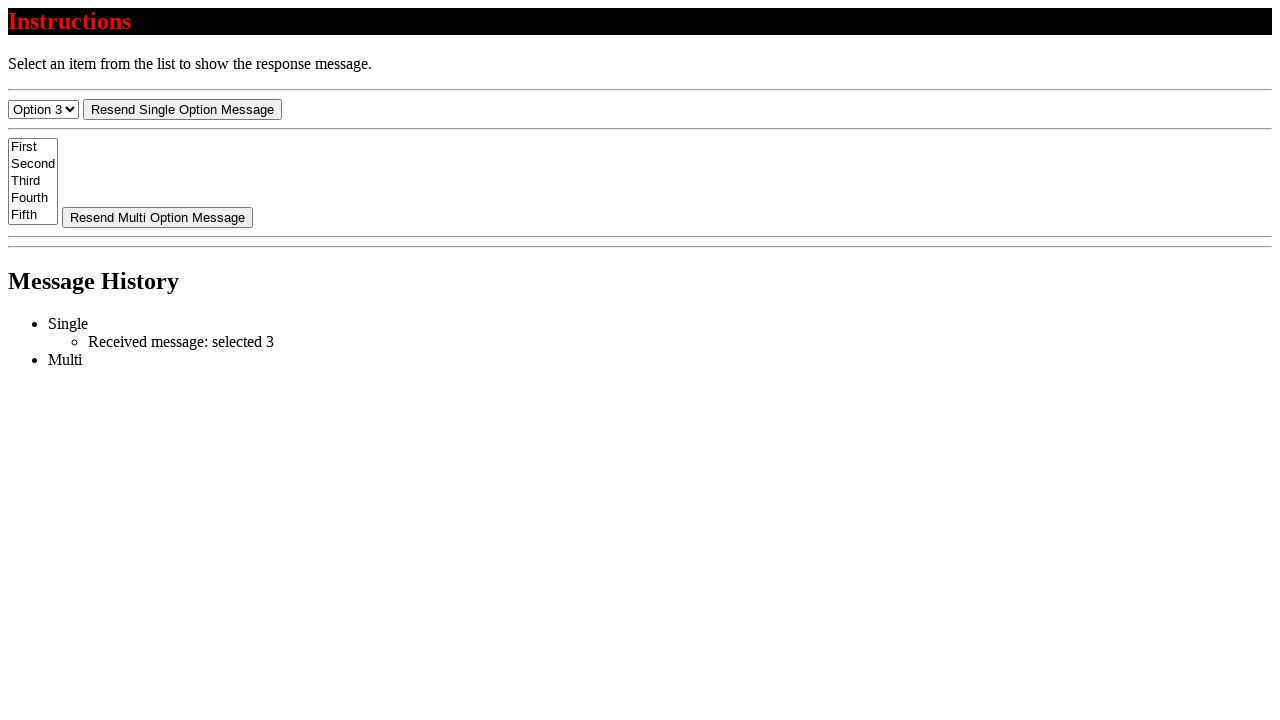

Retrieved the input value from the selected option
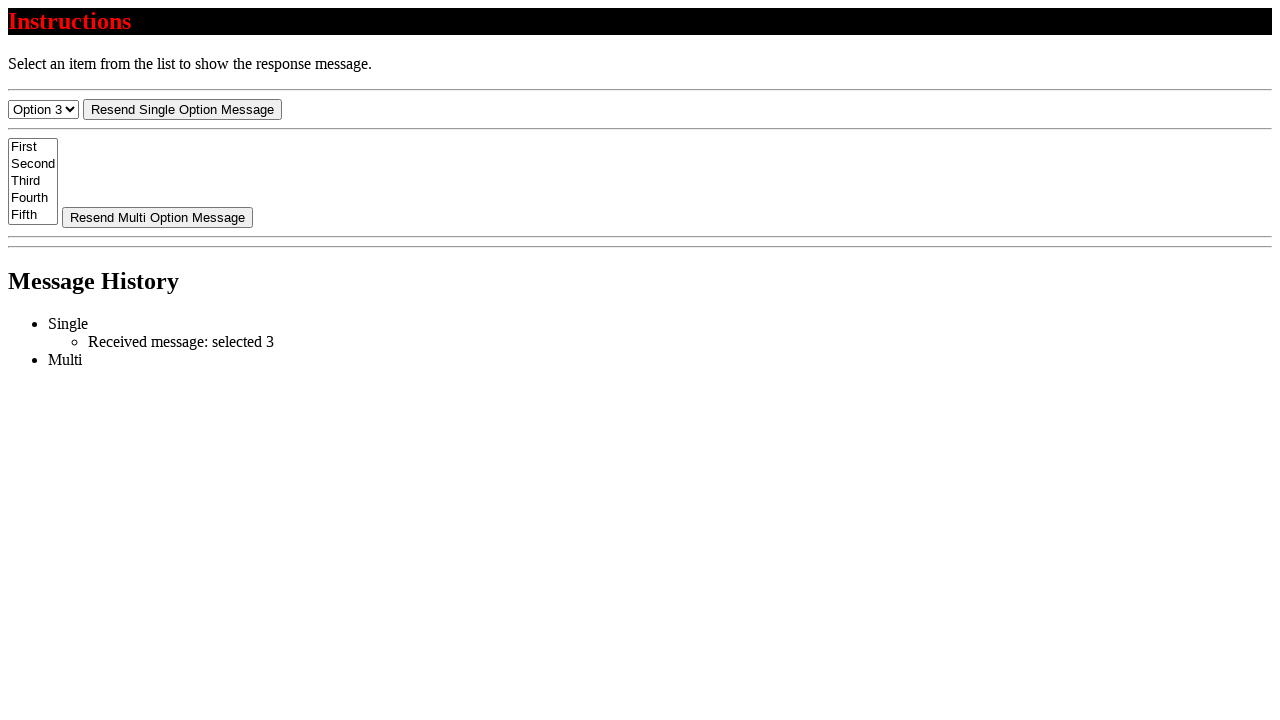

Verified that the selected option value is '3'
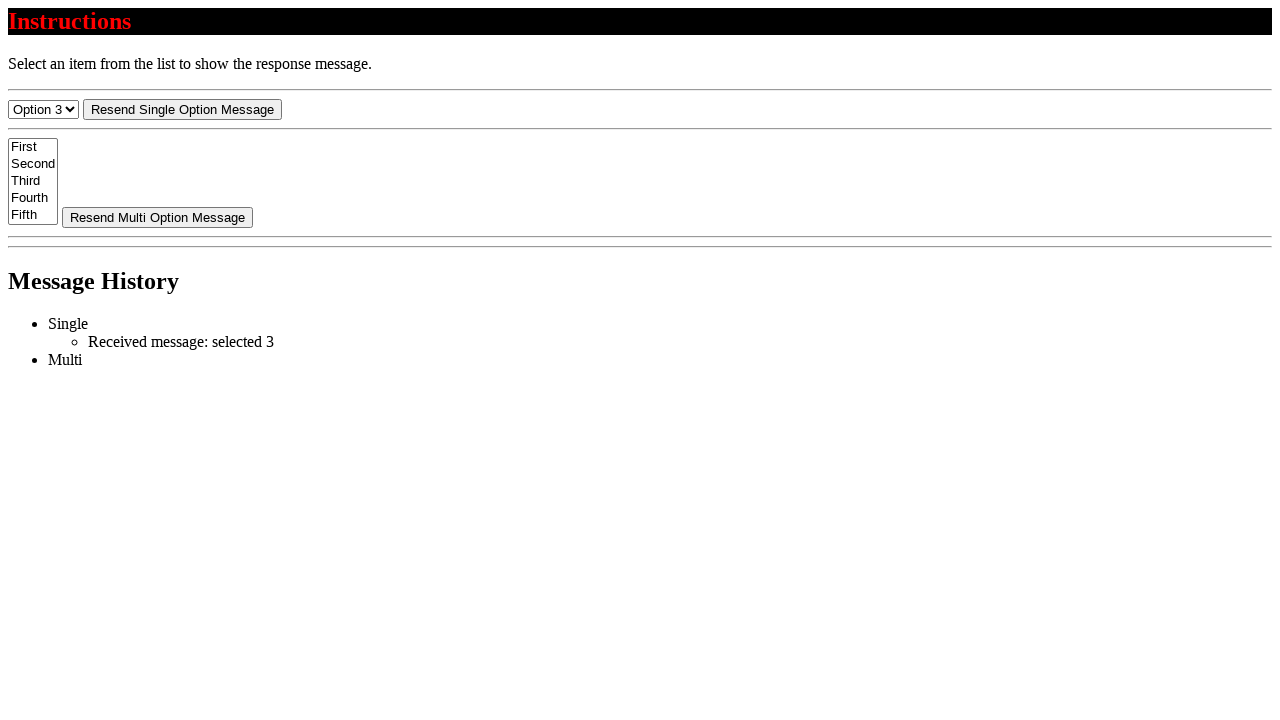

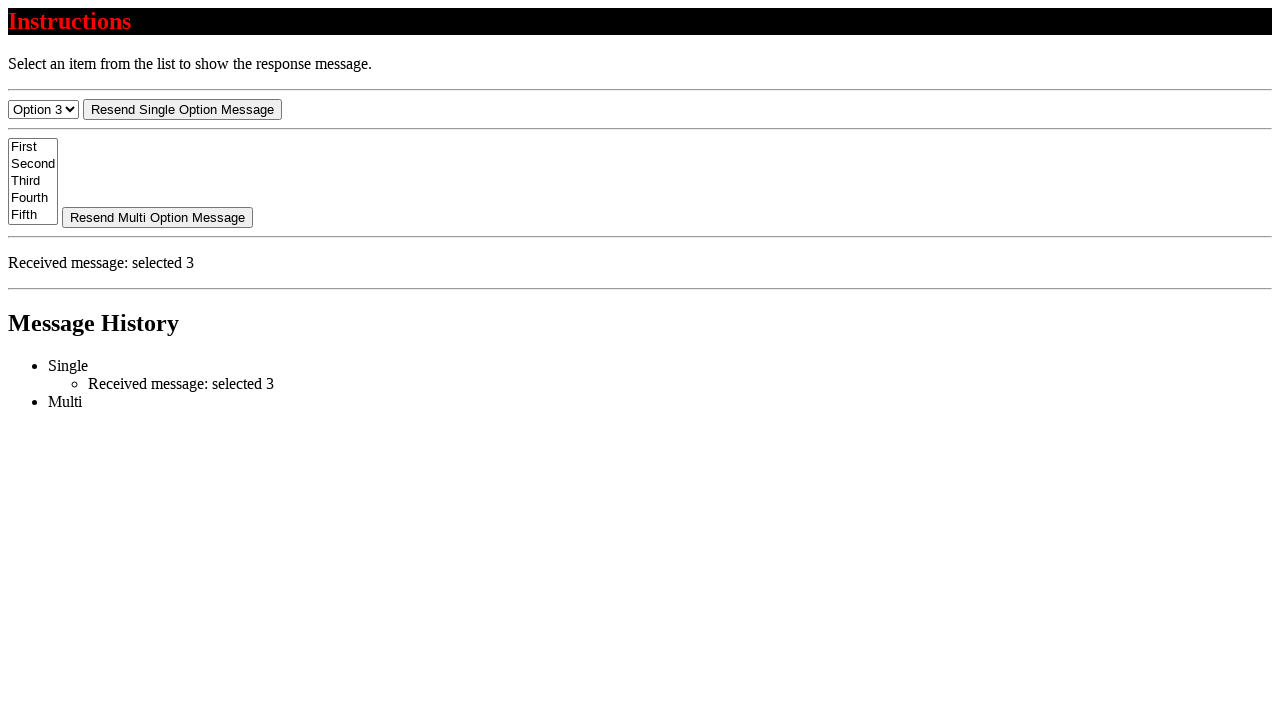